Tests adding a new todo item to the TodoMVC React application by filling the input field, pressing Enter, and verifying the item appears in the list

Starting URL: https://todomvc.com/examples/react/dist/

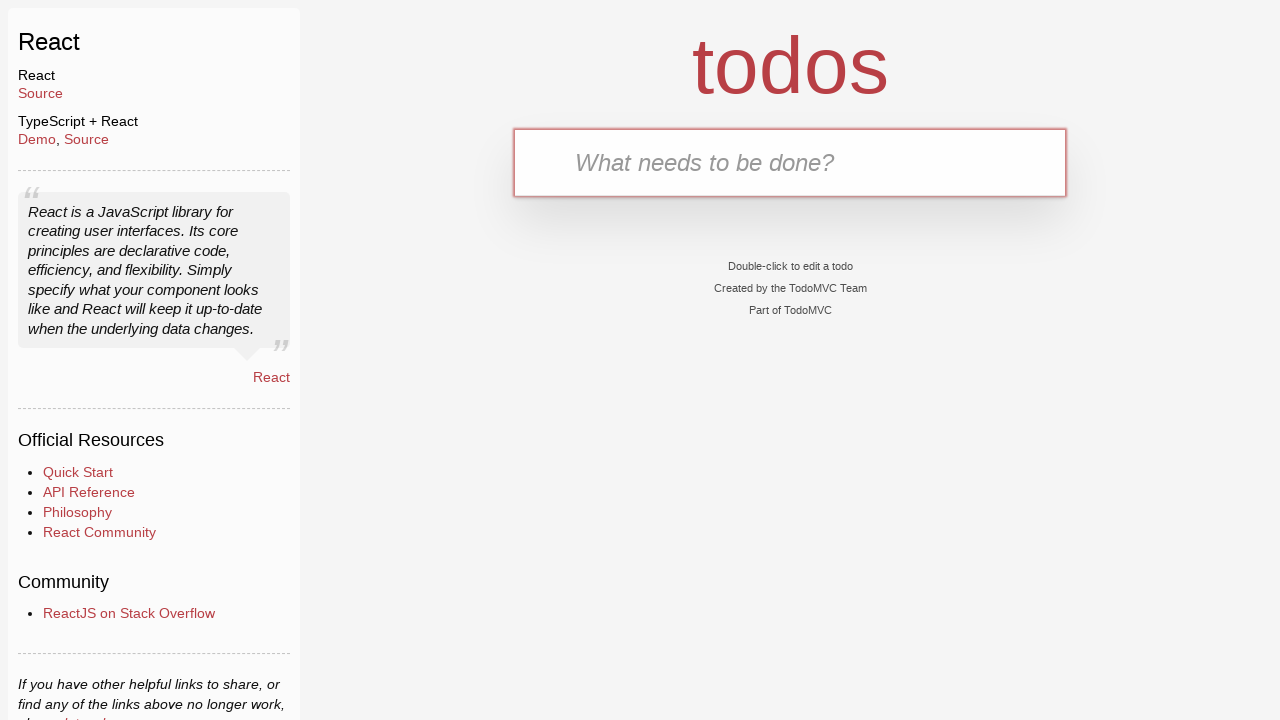

Filled new todo input field with 'Learn automation testing' on .new-todo
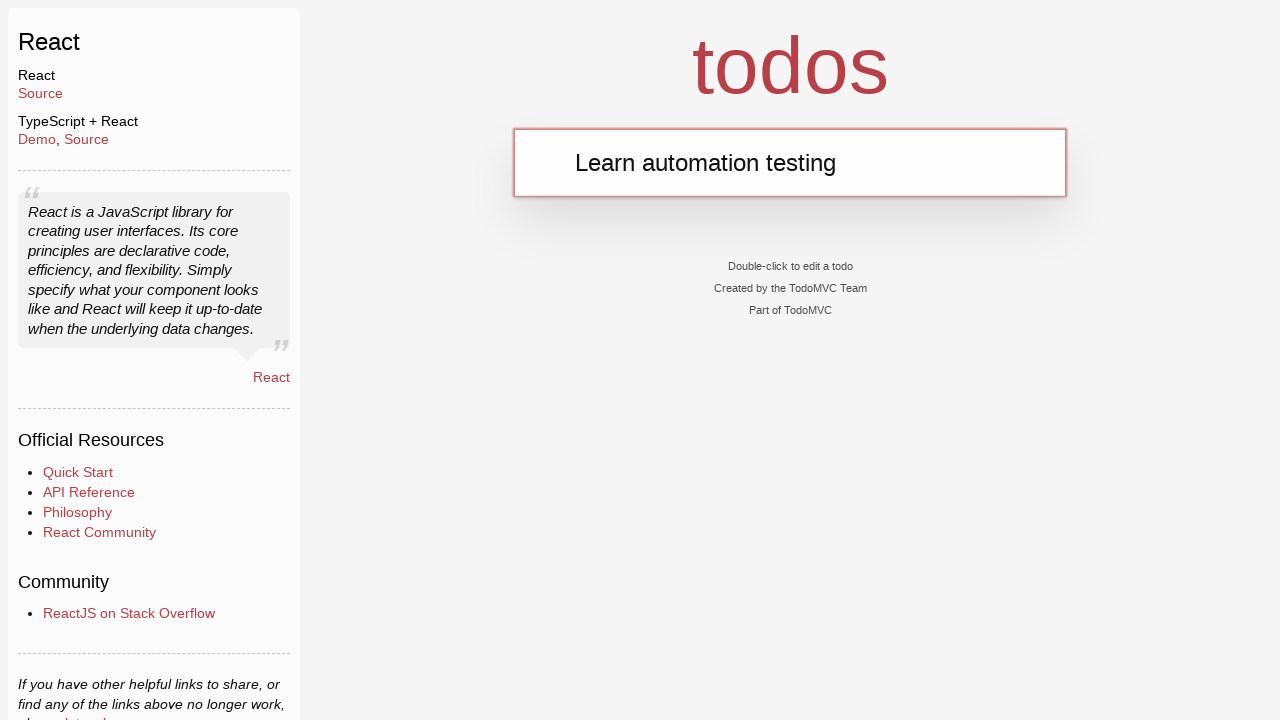

Pressed Enter to submit the new todo item on .new-todo
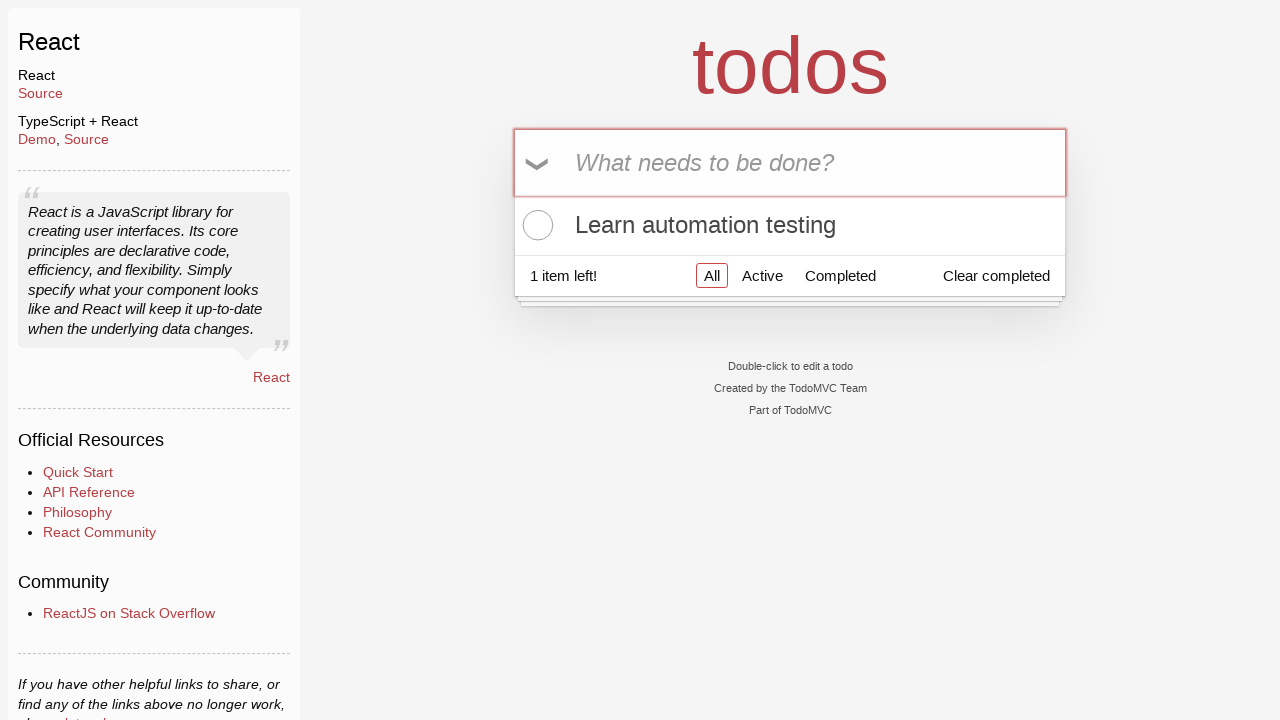

Verified todo item appears in the list
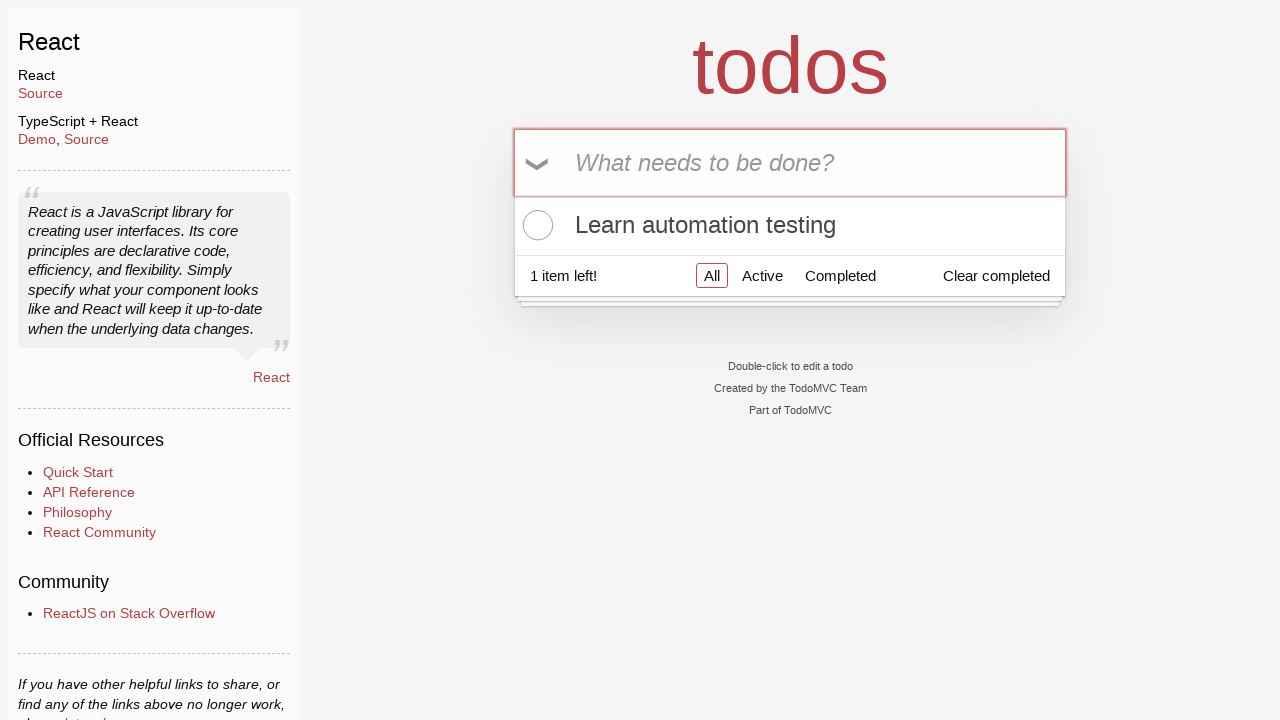

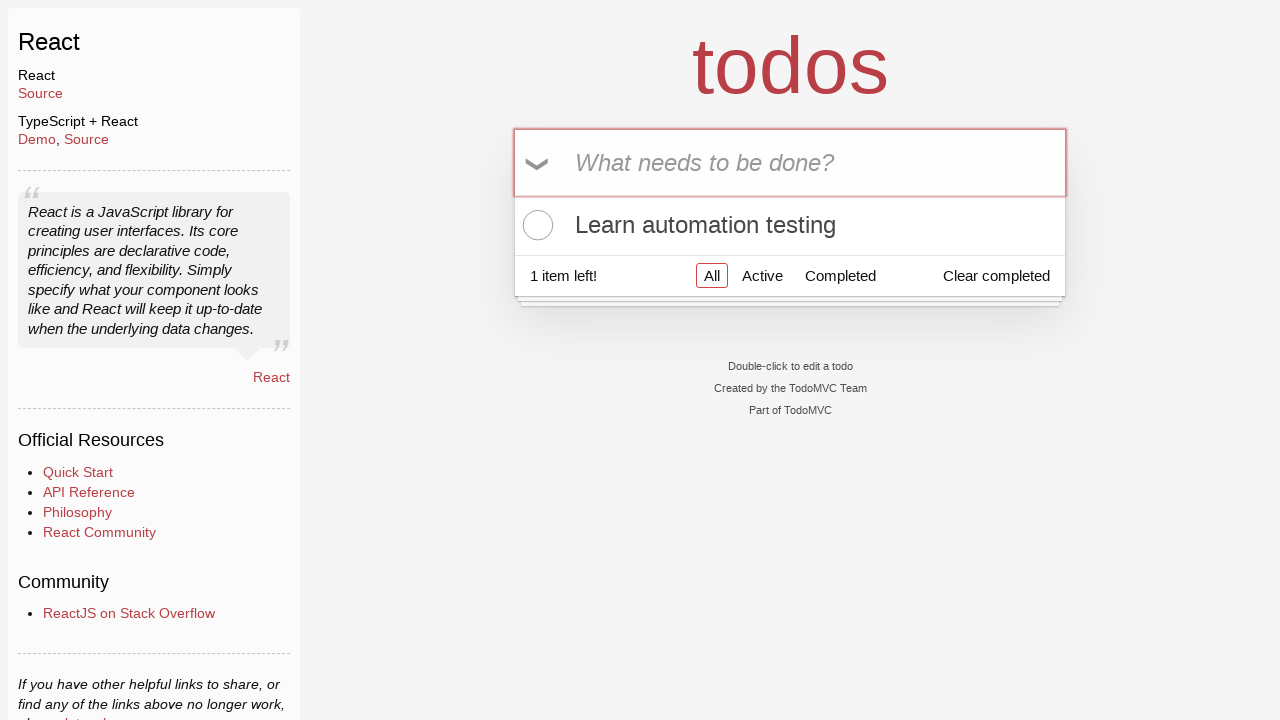